Tests page scrolling functionality on W3Schools website by performing various keyboard navigation actions including Page Down, Page Up, End, and Home keys.

Starting URL: https://www.w3schools.com/

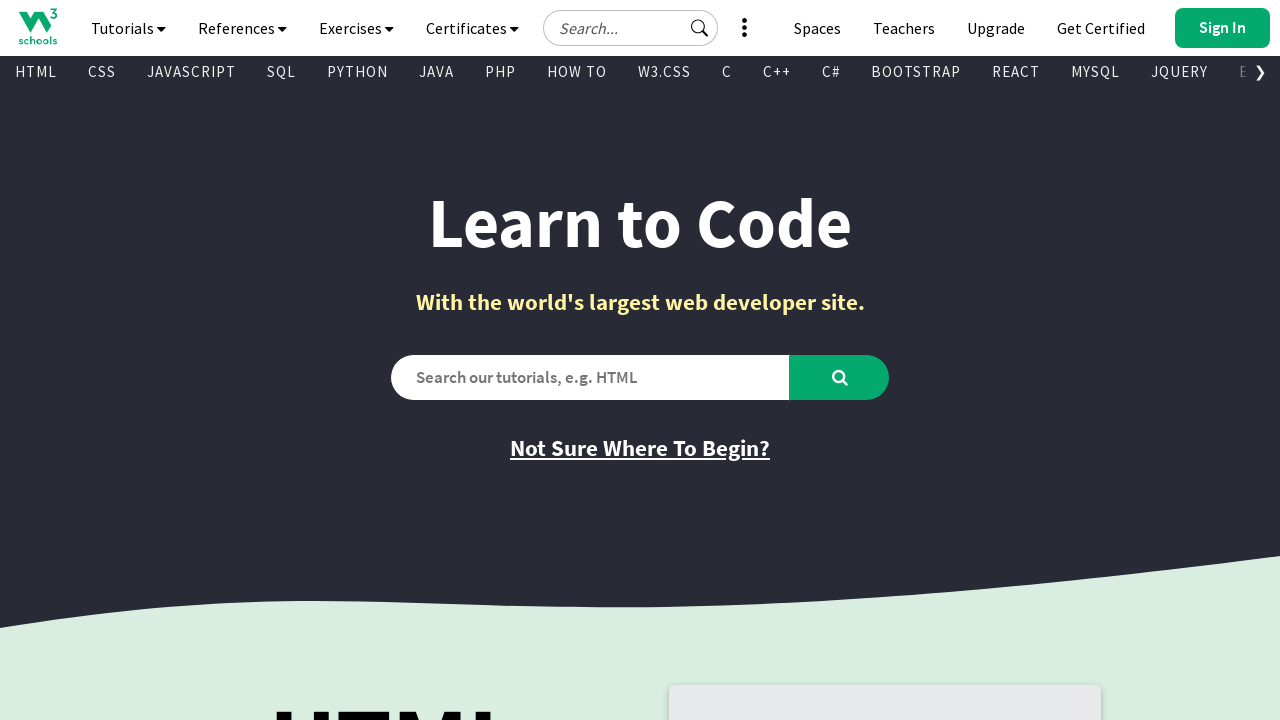

Page body loaded and ready
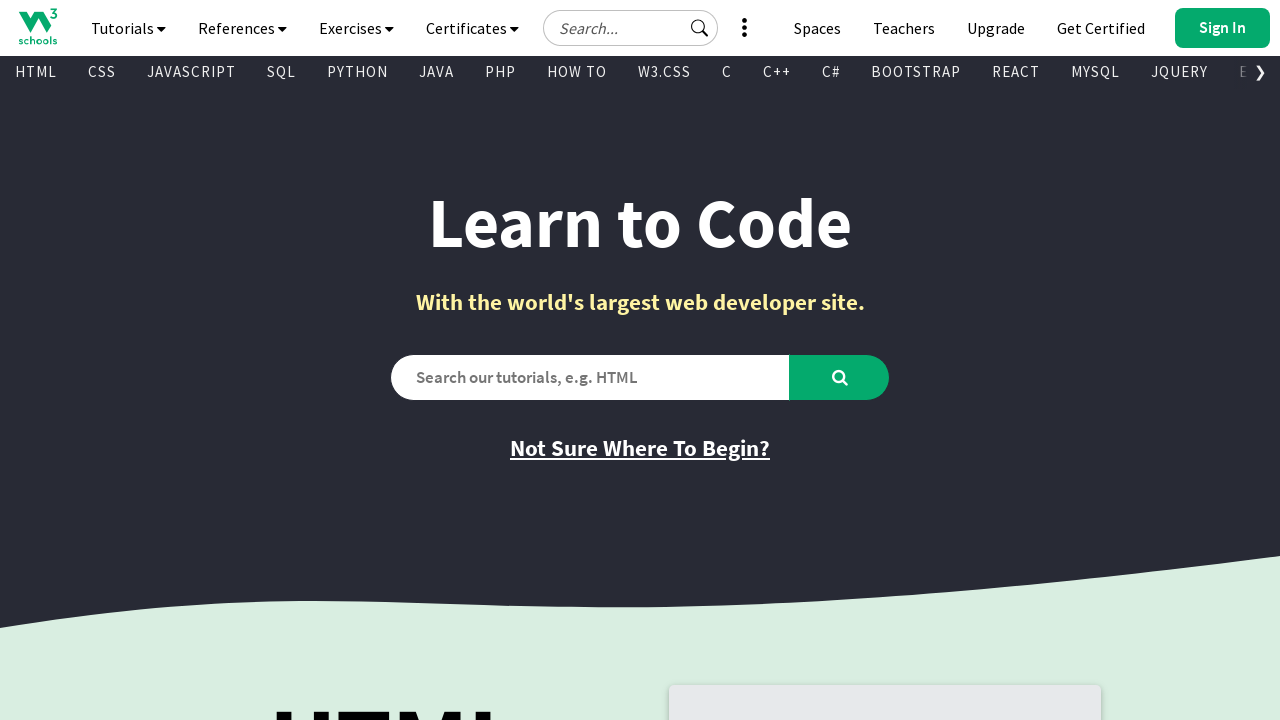

Pressed Page Down key to scroll down
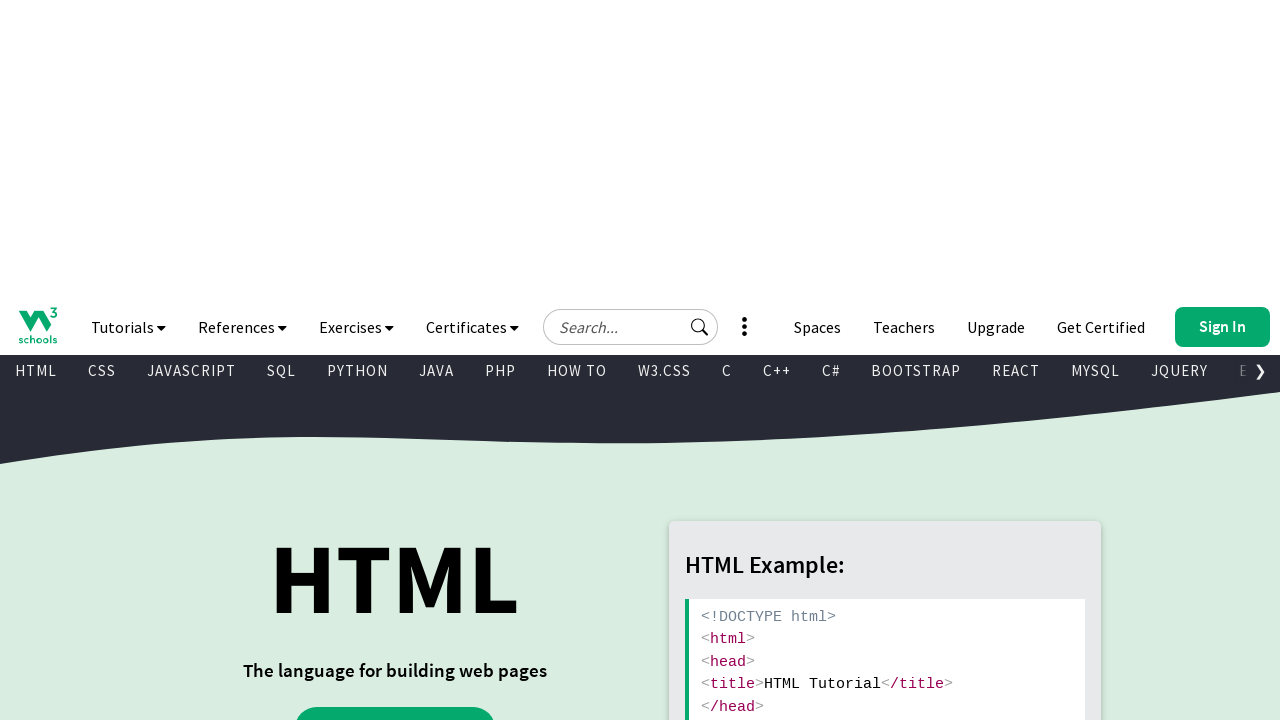

Waited 1 second for scroll animation
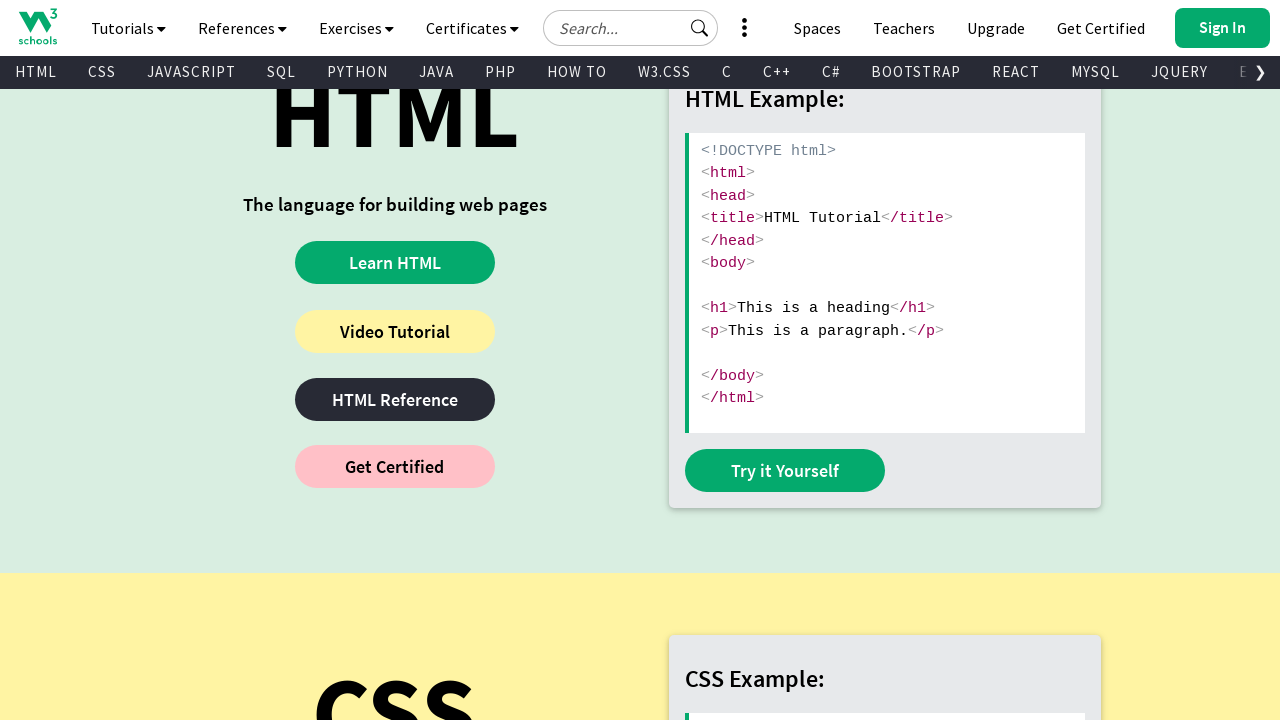

Pressed Page Down key again to scroll further down
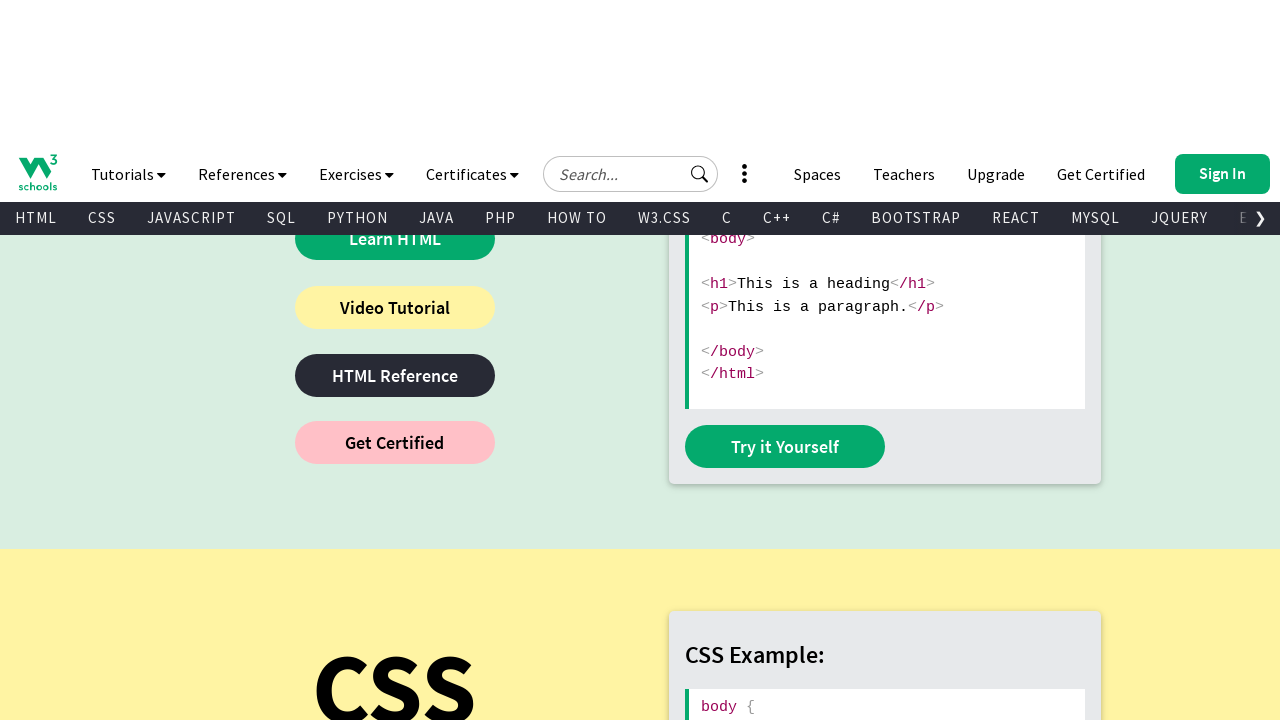

Waited 1 second for scroll animation
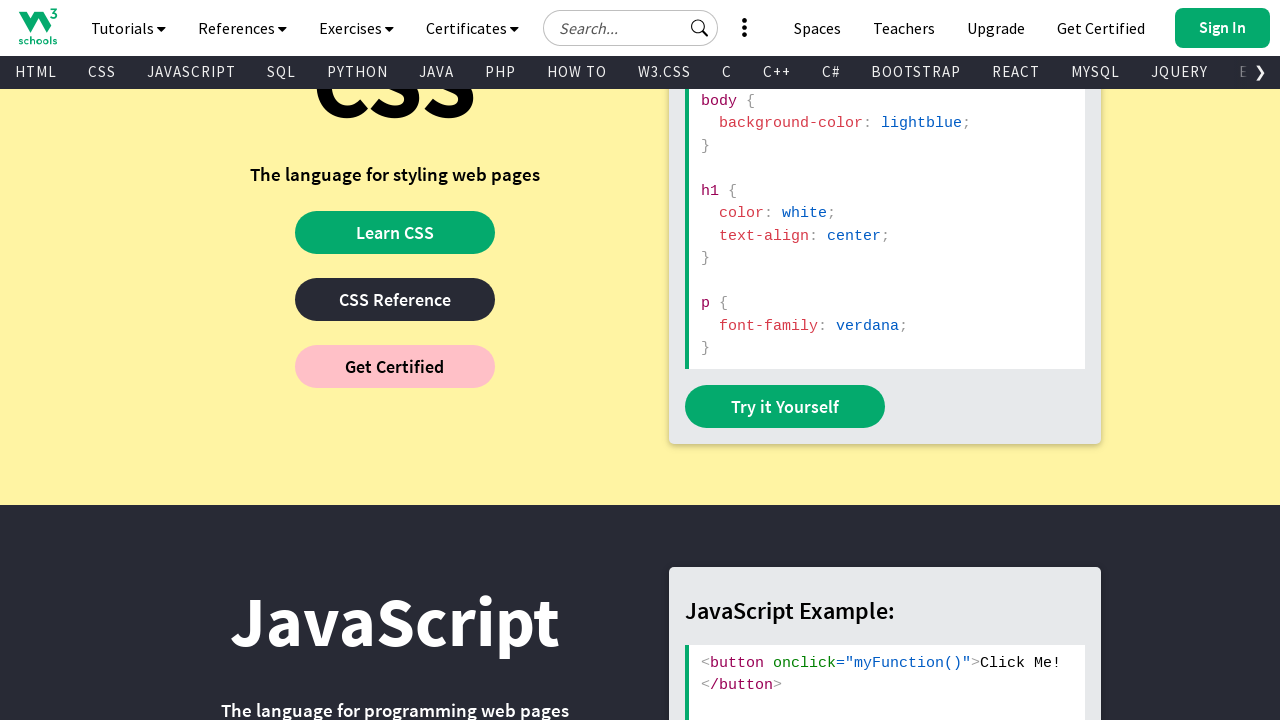

Pressed Page Up key to scroll up
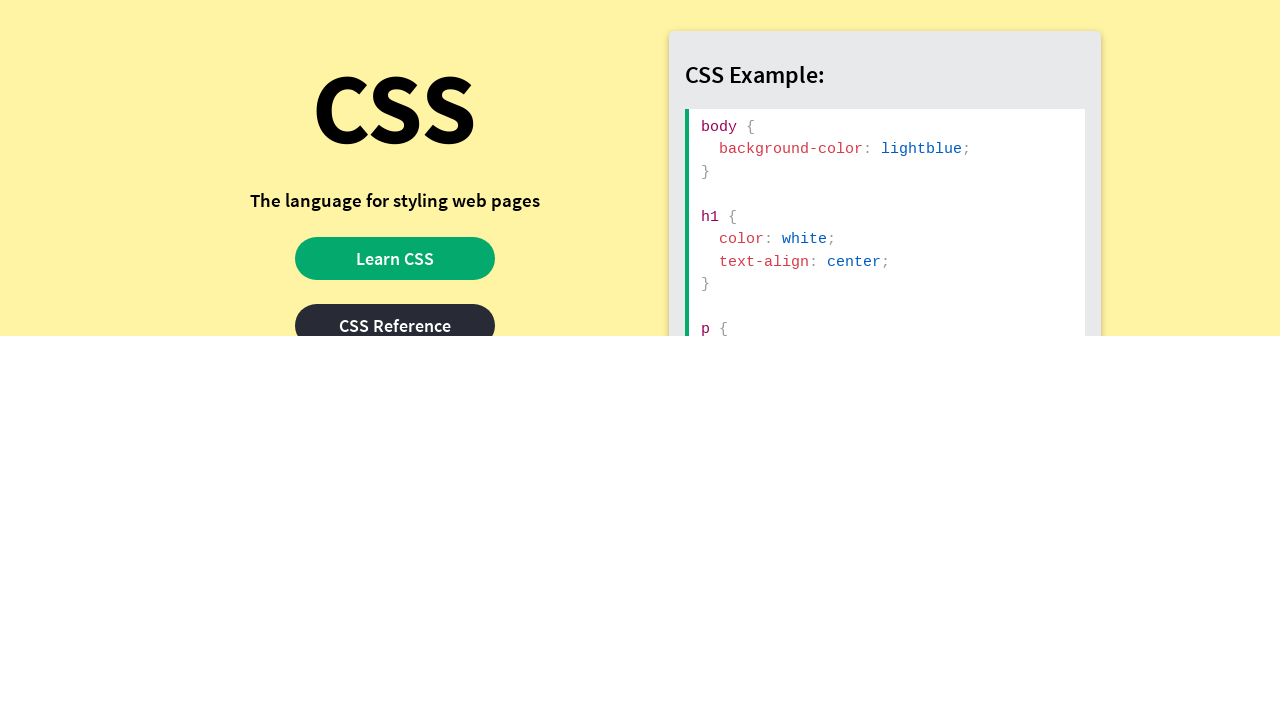

Waited 1 second for scroll animation
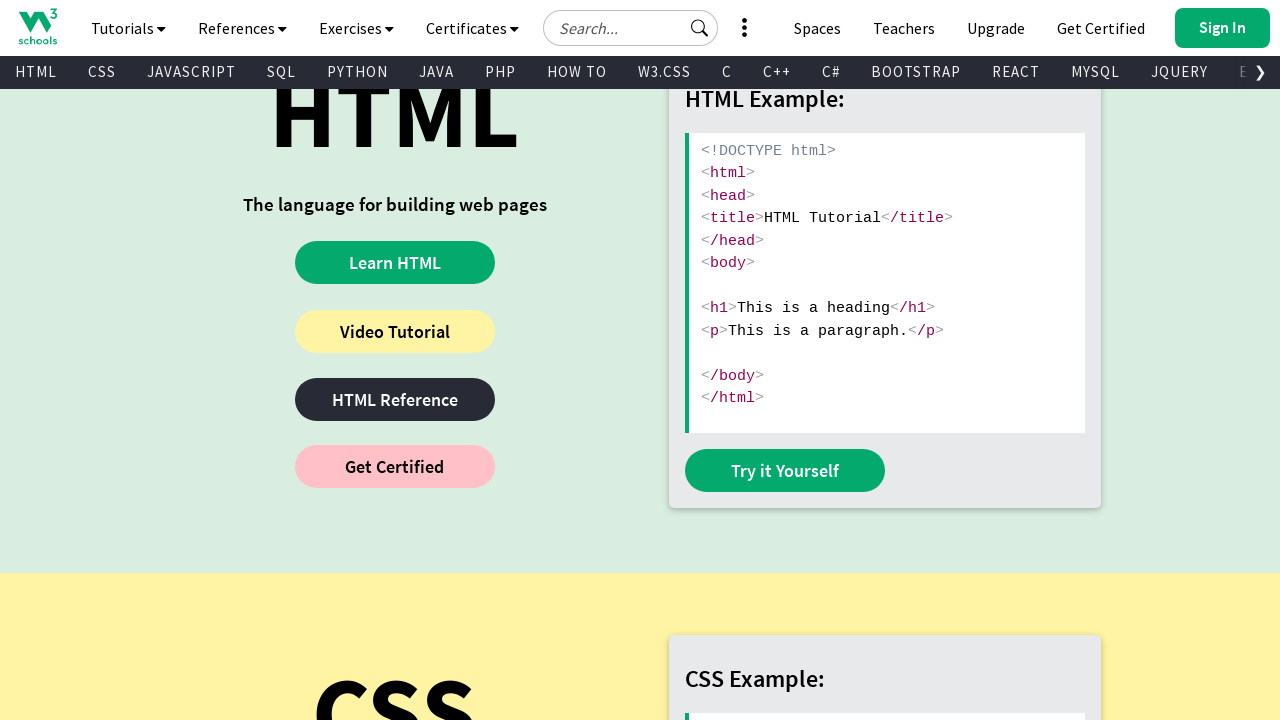

Pressed End key to scroll to bottom of page
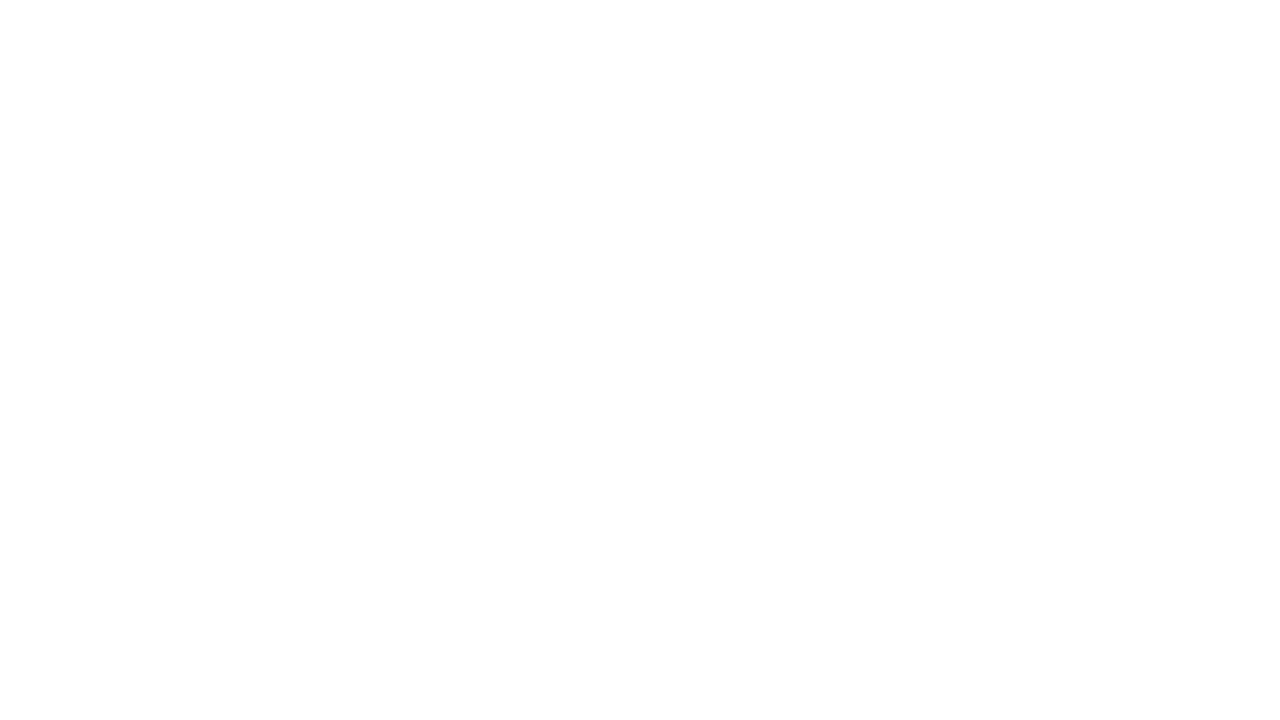

Waited 1 second for scroll animation
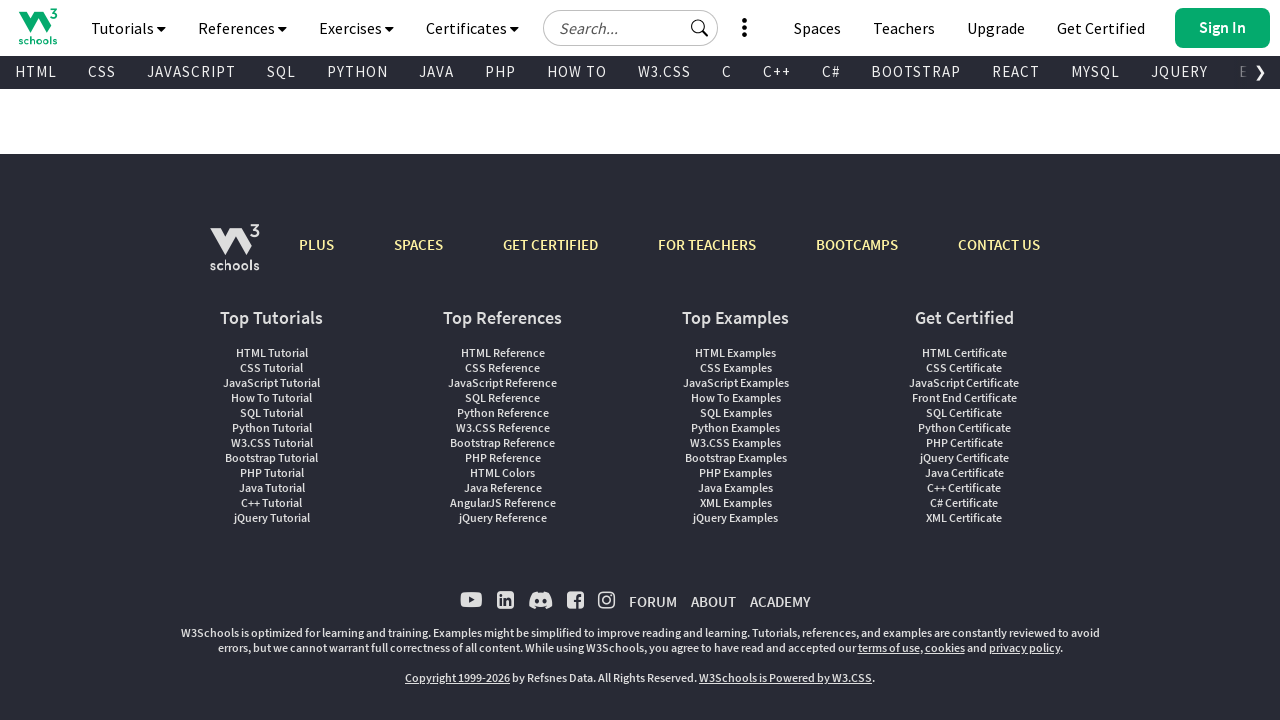

Pressed Page Down key while at bottom of page
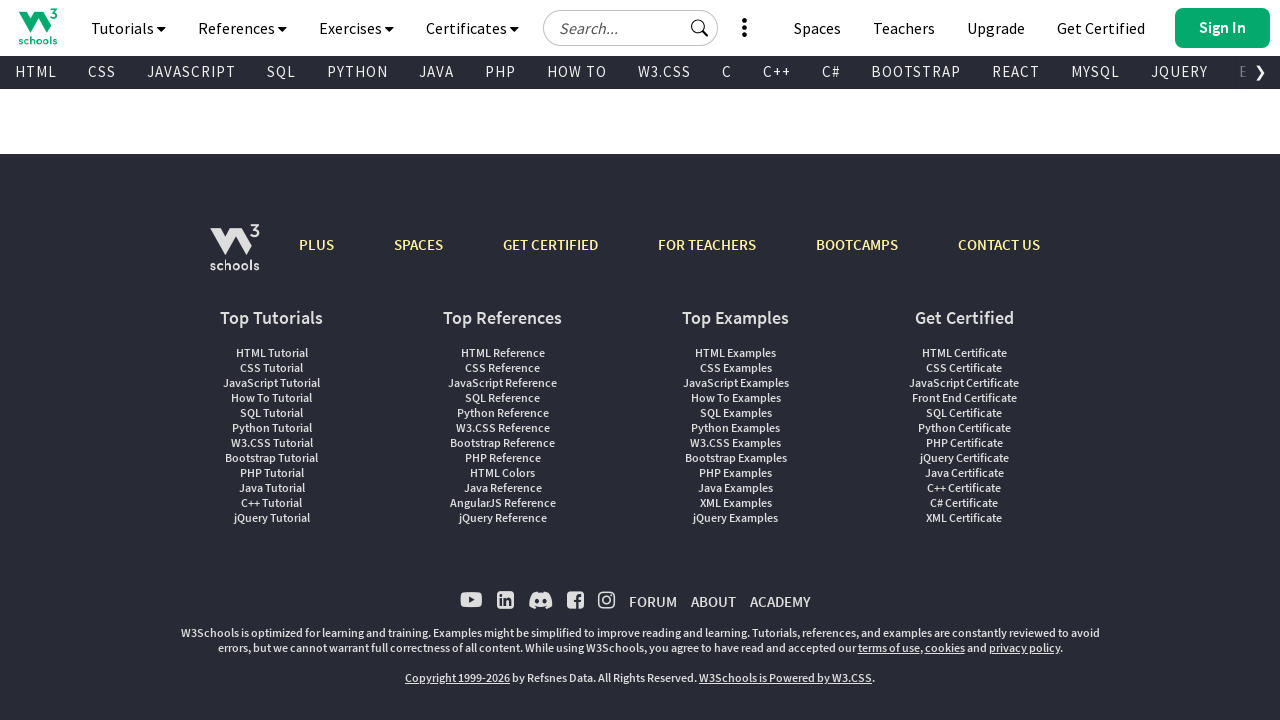

Waited 1 second for scroll animation
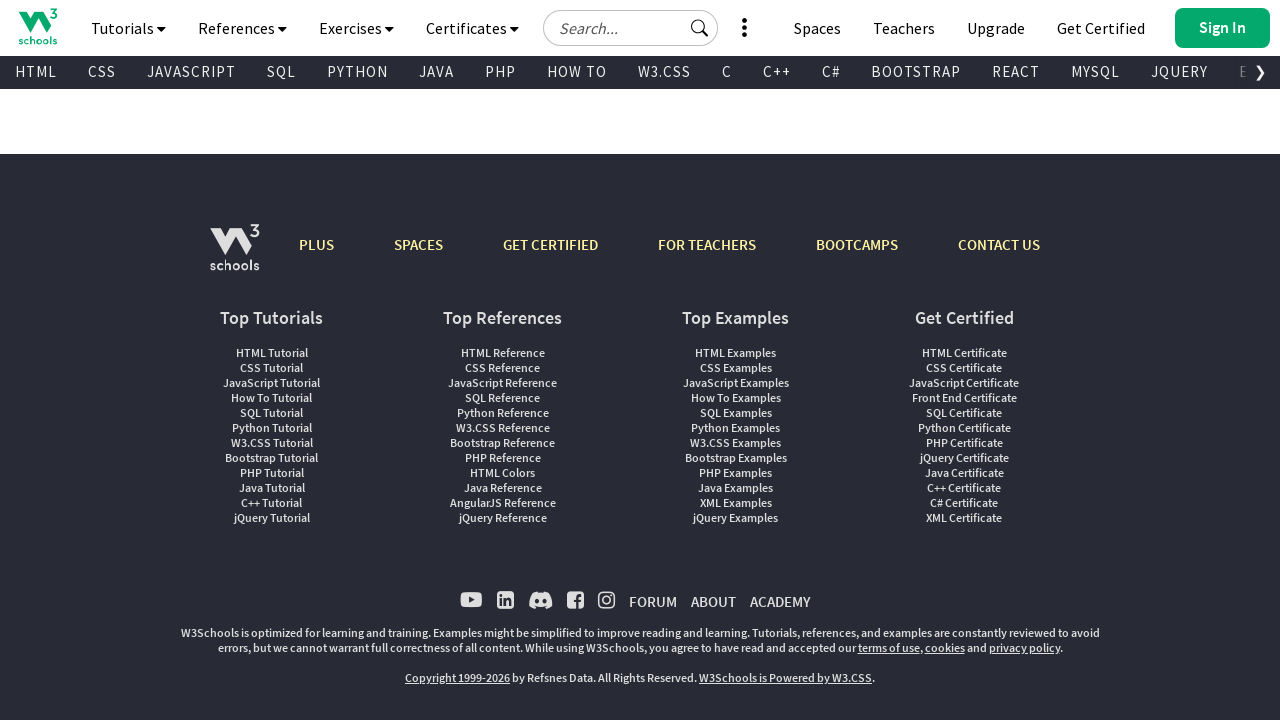

Pressed Home key to scroll to top of page
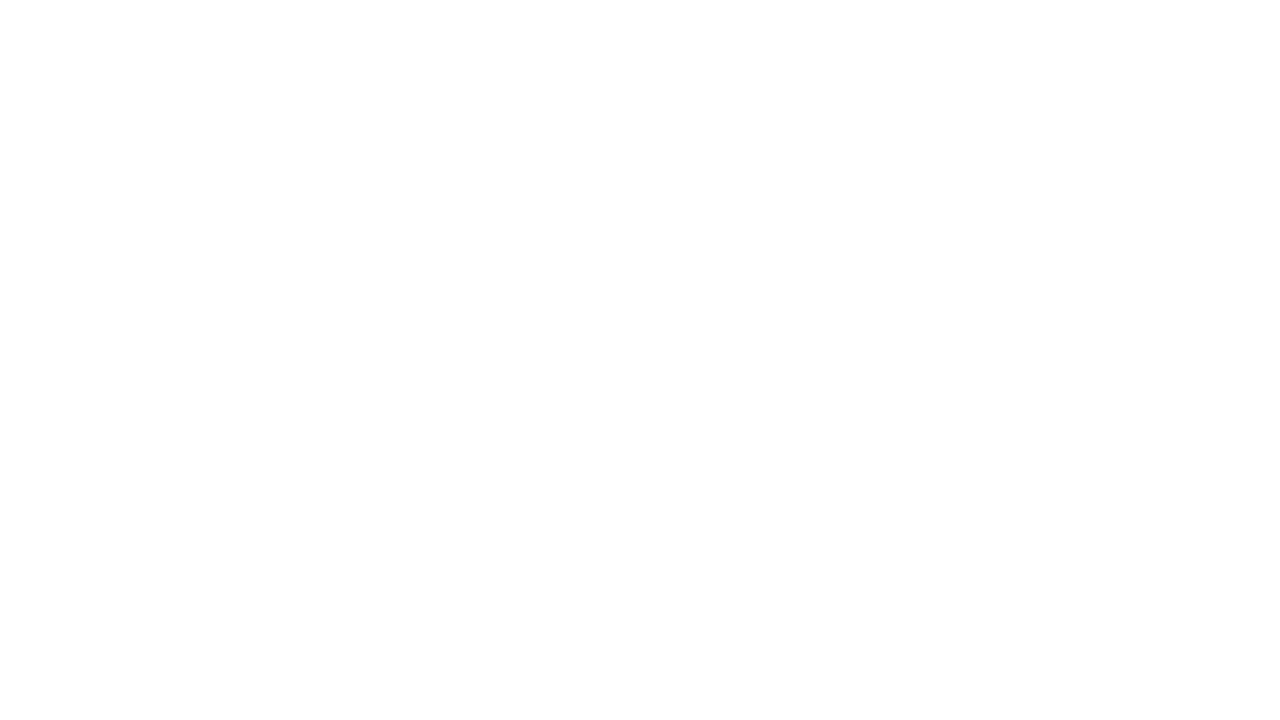

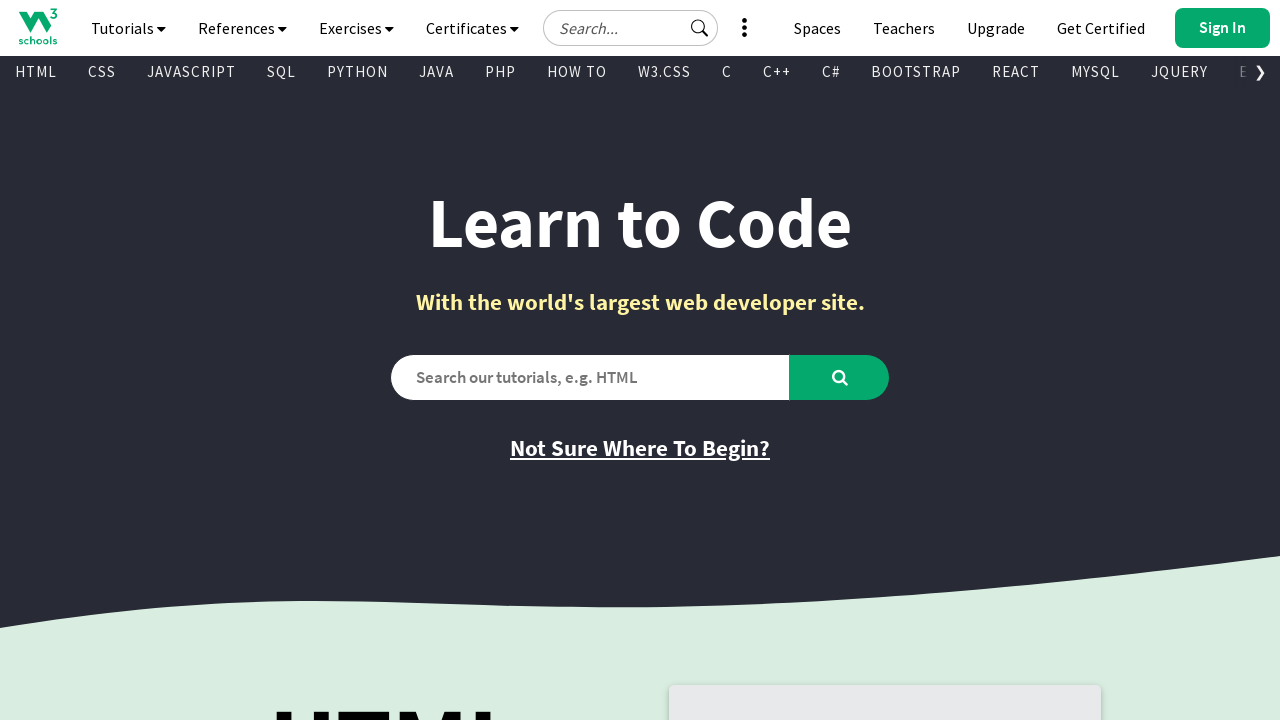